Tests the context menu functionality by navigating to the Context Menu page and performing a right-click on the hot spot element to trigger the context menu

Starting URL: https://the-internet.herokuapp.com/

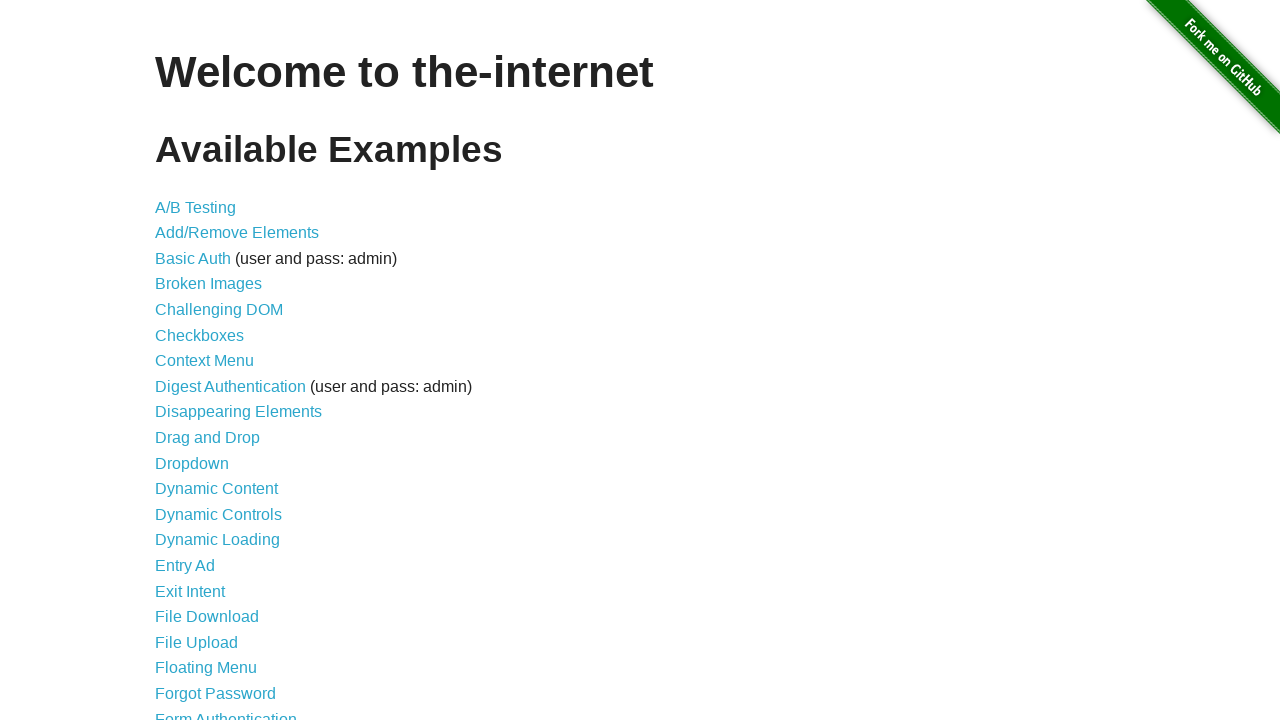

Verified landing page title is 'Welcome to the-internet'
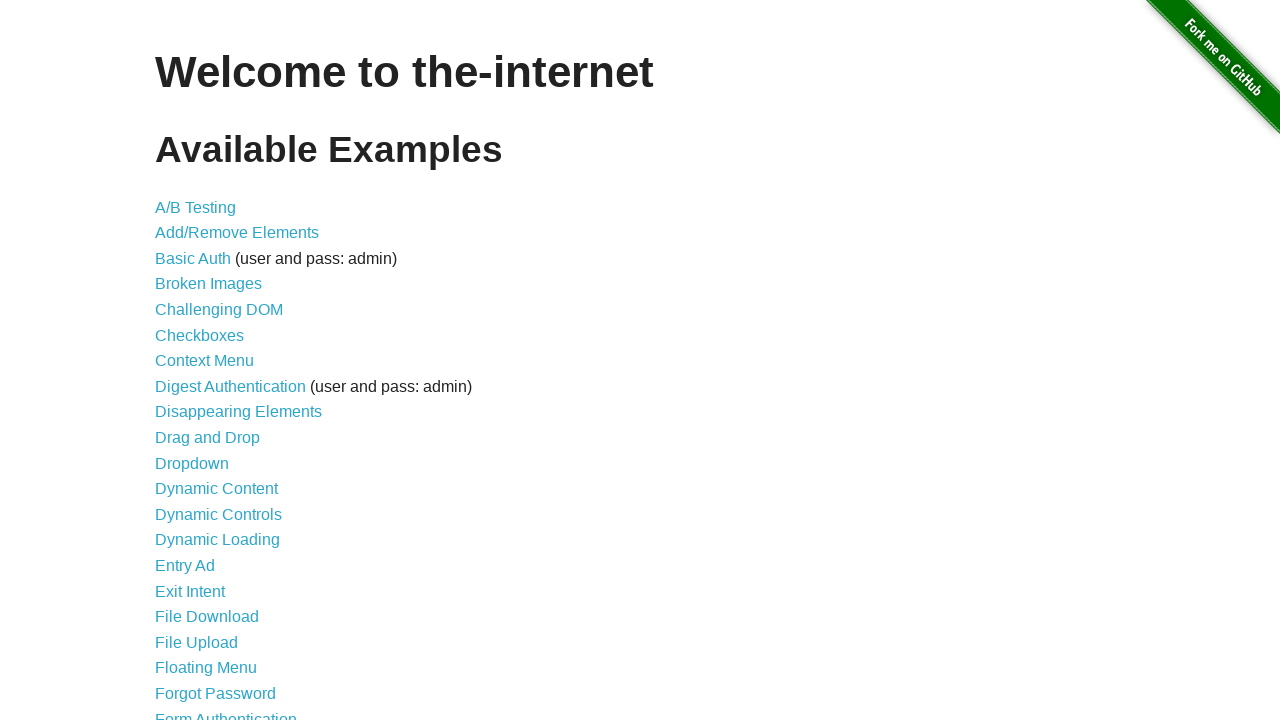

Clicked on 'Context Menu' link at (204, 361) on text=Context Menu
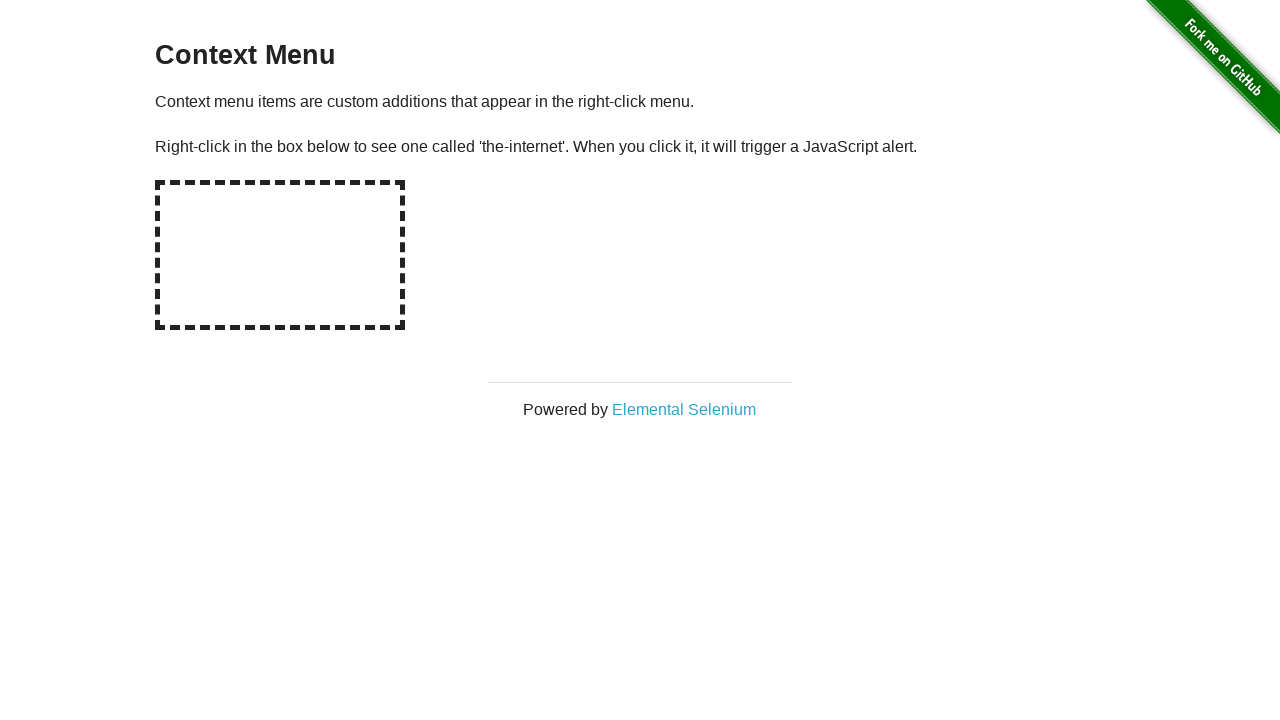

Verified page heading is 'Context Menu'
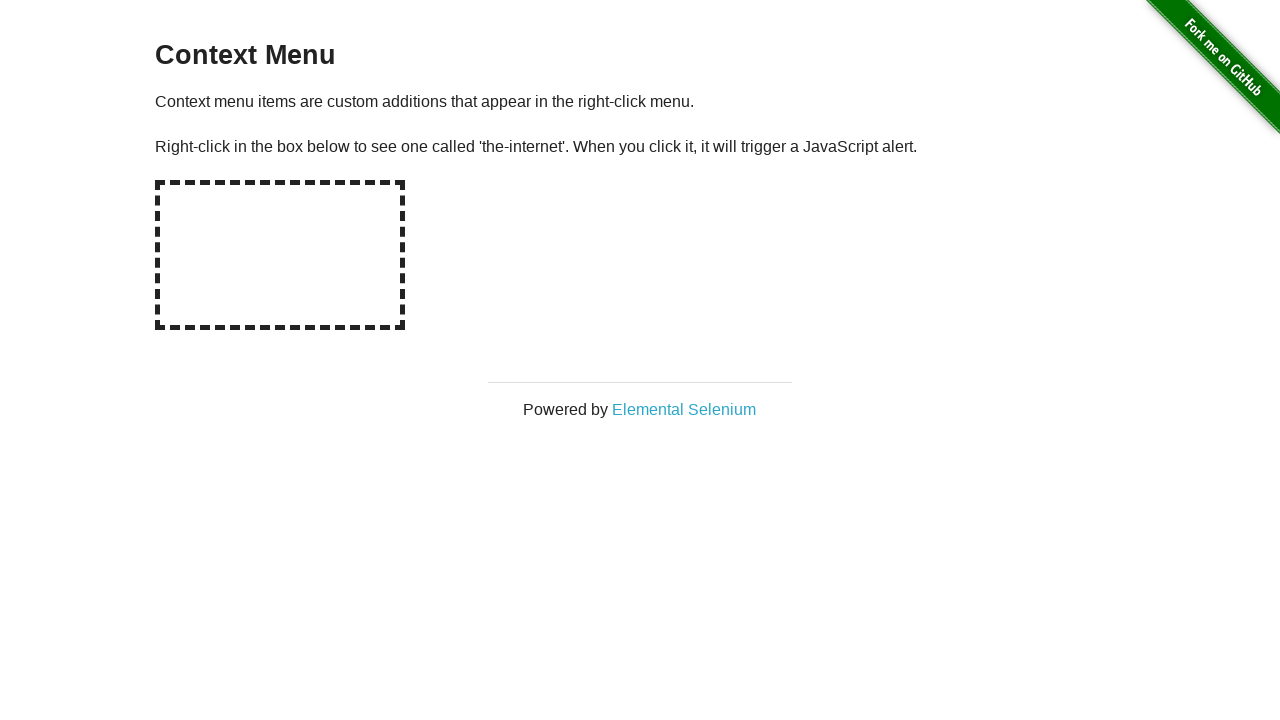

Right-clicked on hot spot element to trigger context menu at (280, 255) on #hot-spot
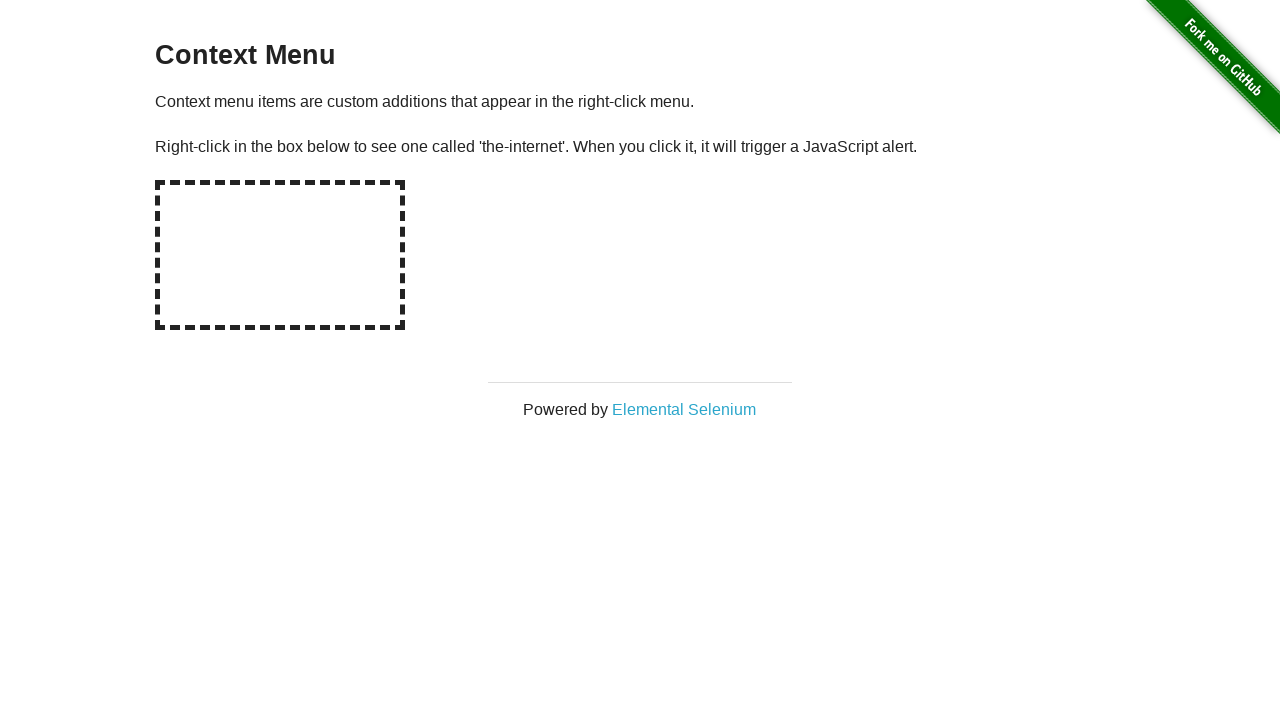

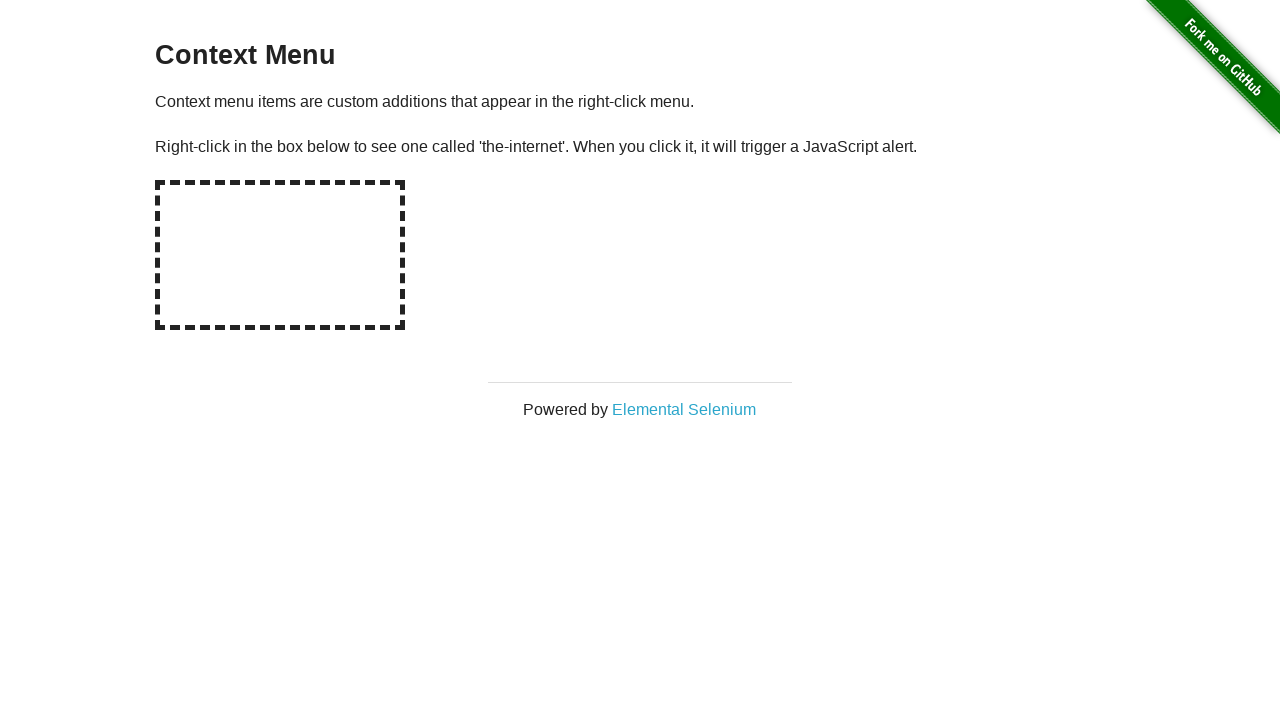